Tests that input fields turn green (visual feedback) when clicked/focused by clicking through various form fields on a warehouse management page

Starting URL: https://andreldev.github.io/Almoxarifado/

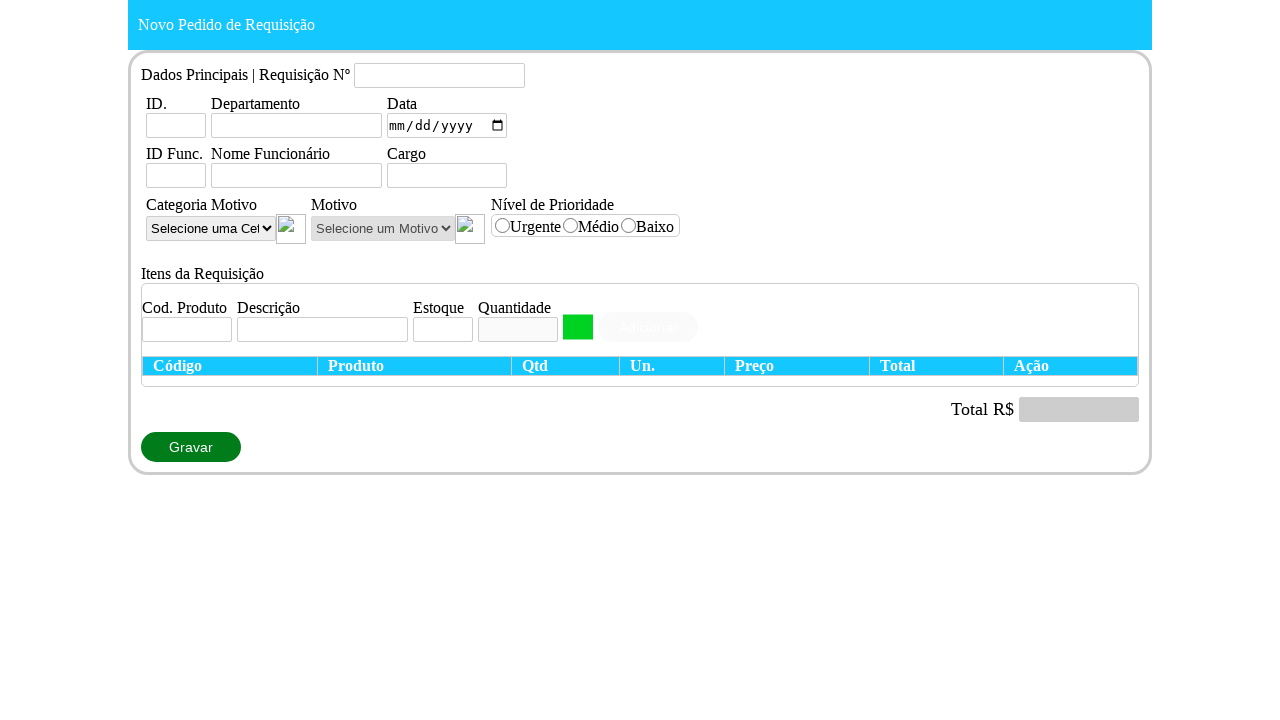

Clicked department ID field to focus and trigger green visual feedback at (176, 126) on #idDepartamento
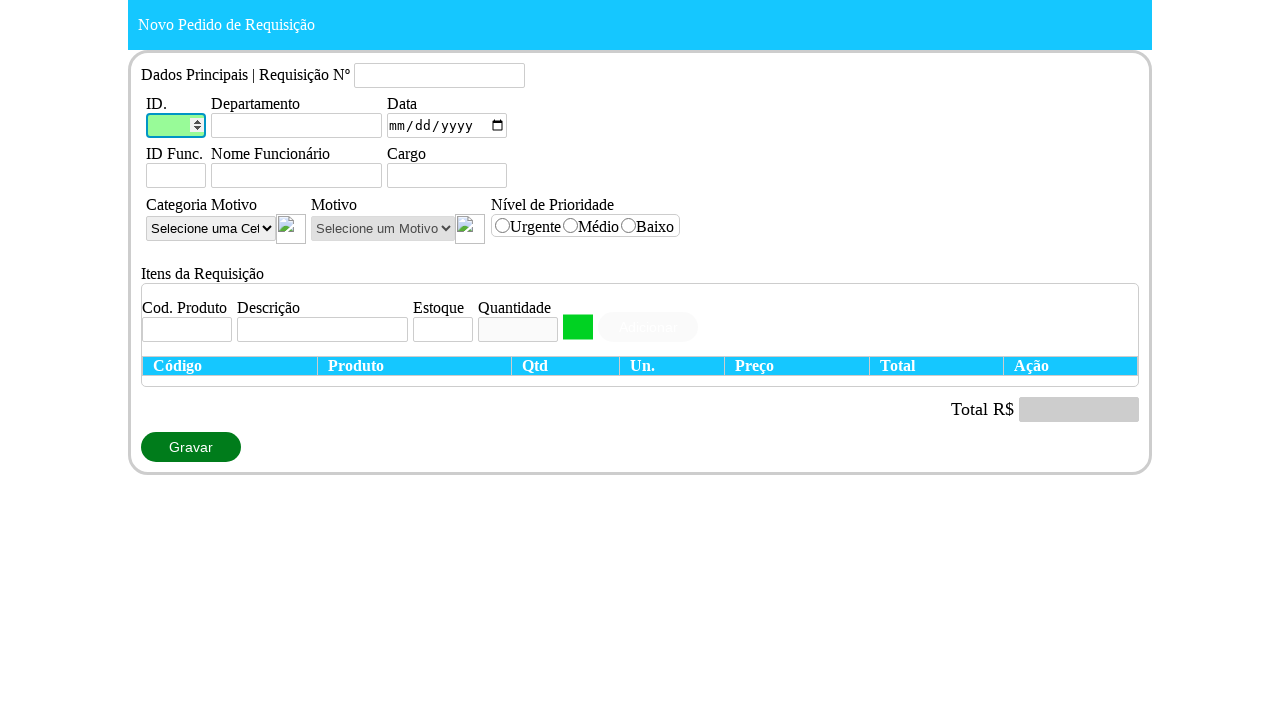

Clicked department field to focus and trigger green visual feedback at (296, 126) on #departamento
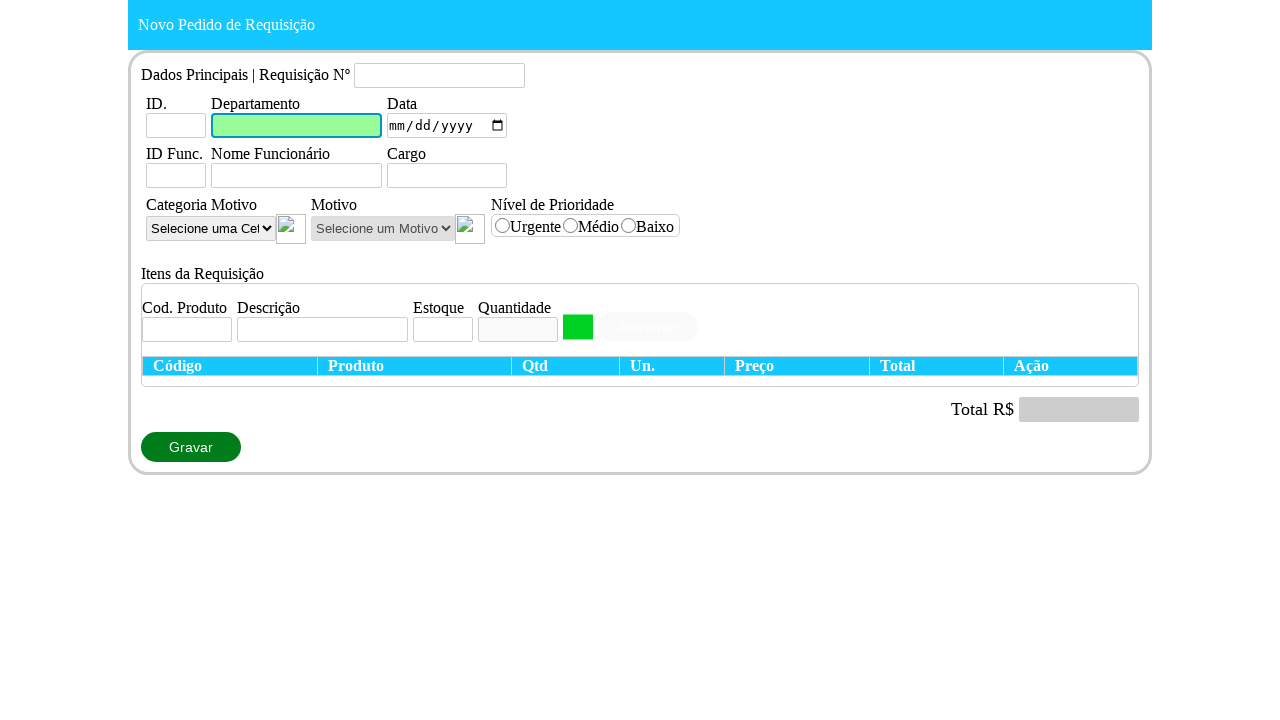

Clicked employee name field to focus and trigger green visual feedback at (296, 176) on #NomeFuncionario
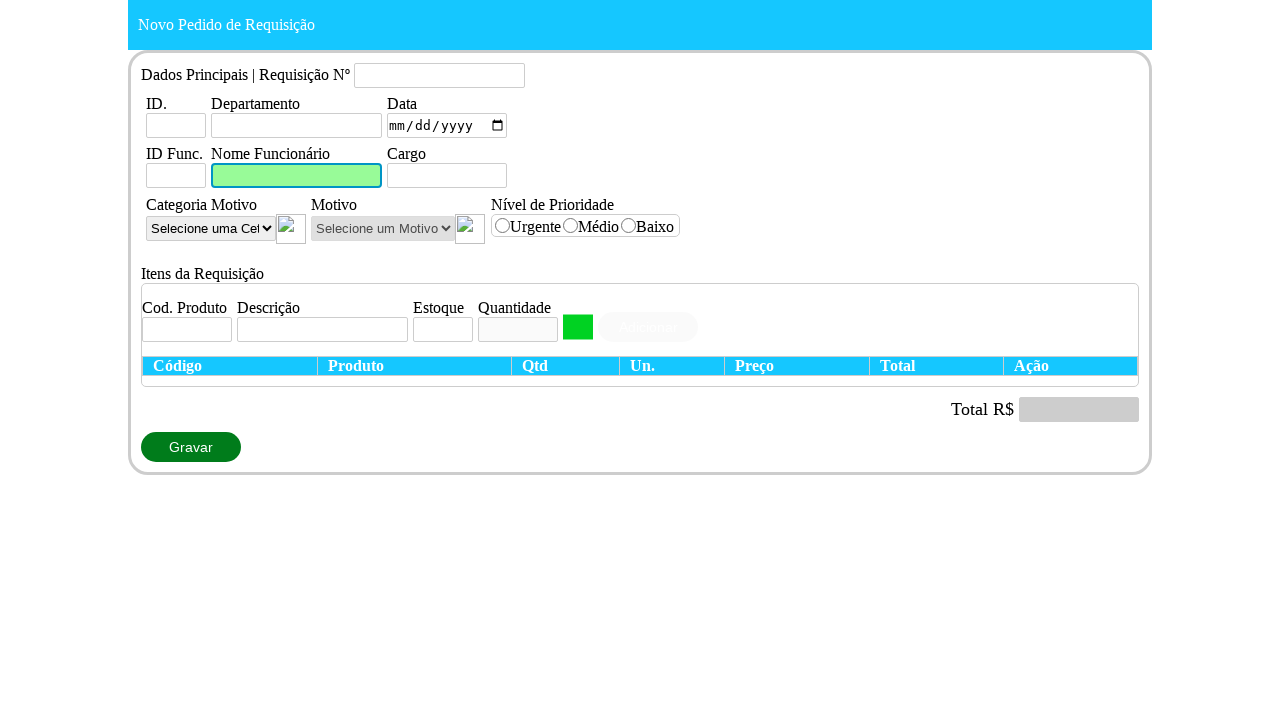

Clicked group 4 element to focus and trigger green visual feedback at (174, 167) on .grupo4
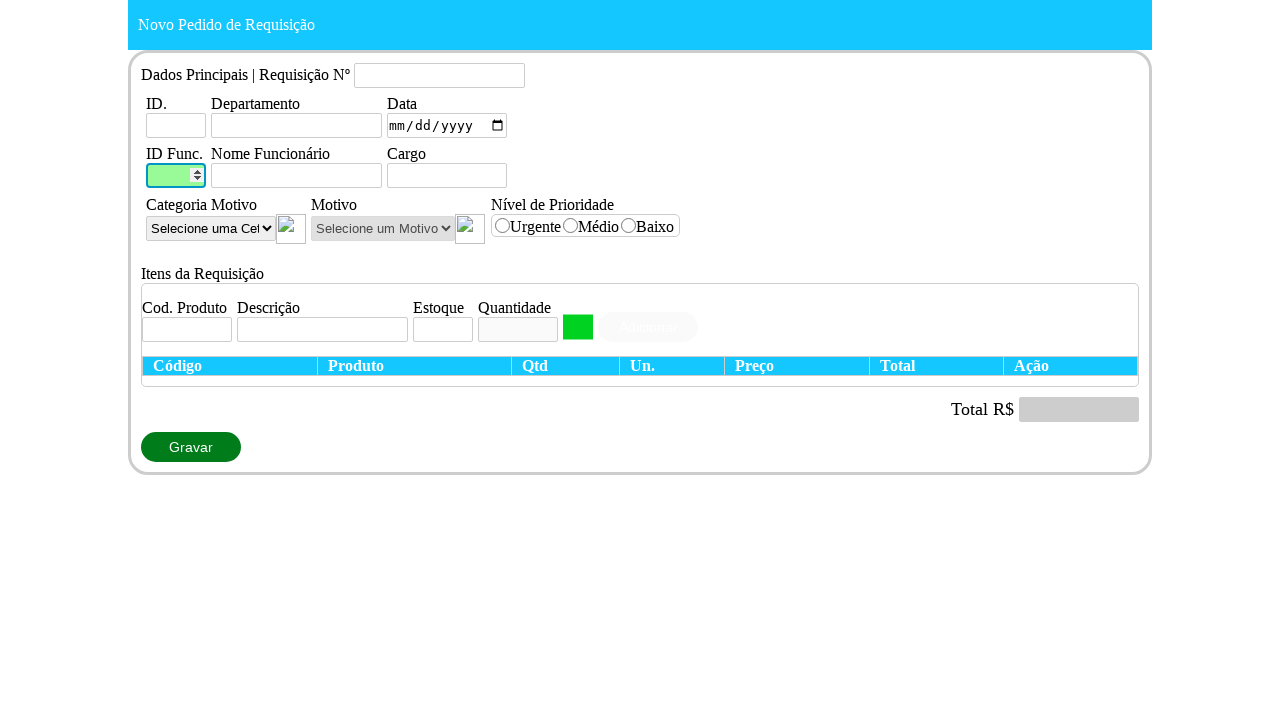

Clicked employee ID field to focus and trigger green visual feedback at (176, 176) on #idFuncionario
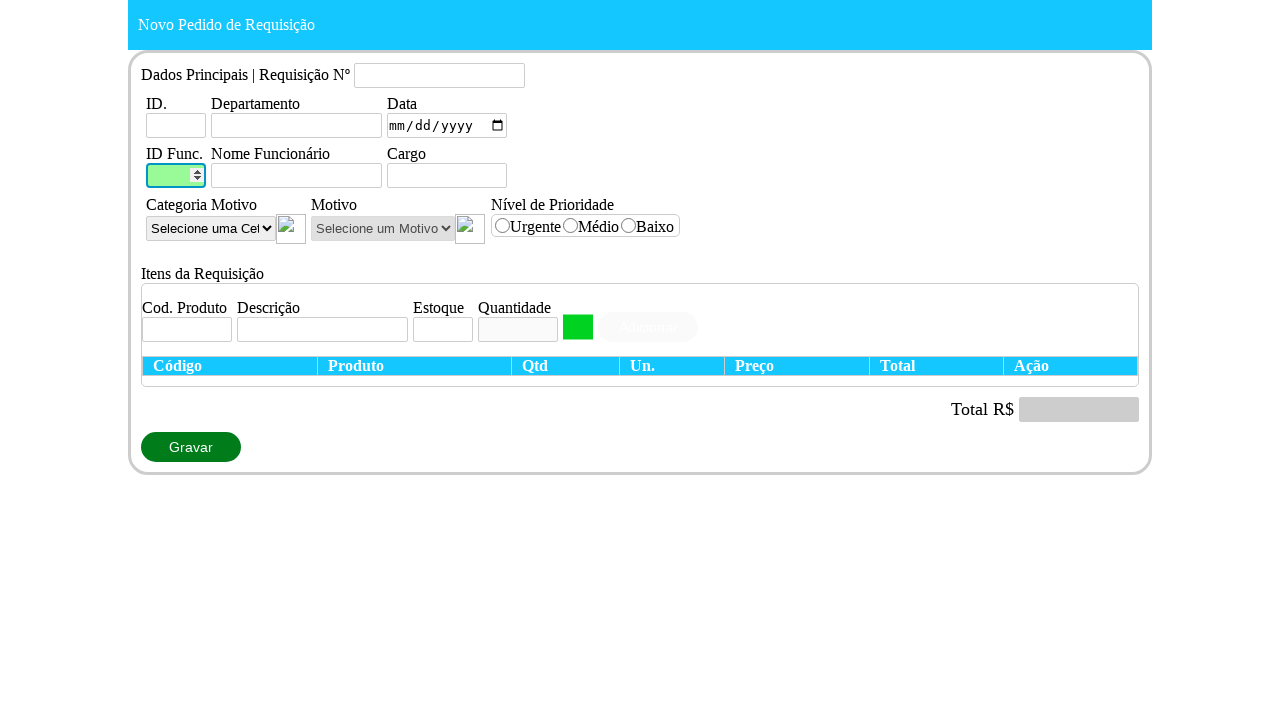

Clicked position/role field to focus and trigger green visual feedback at (447, 176) on #cargo
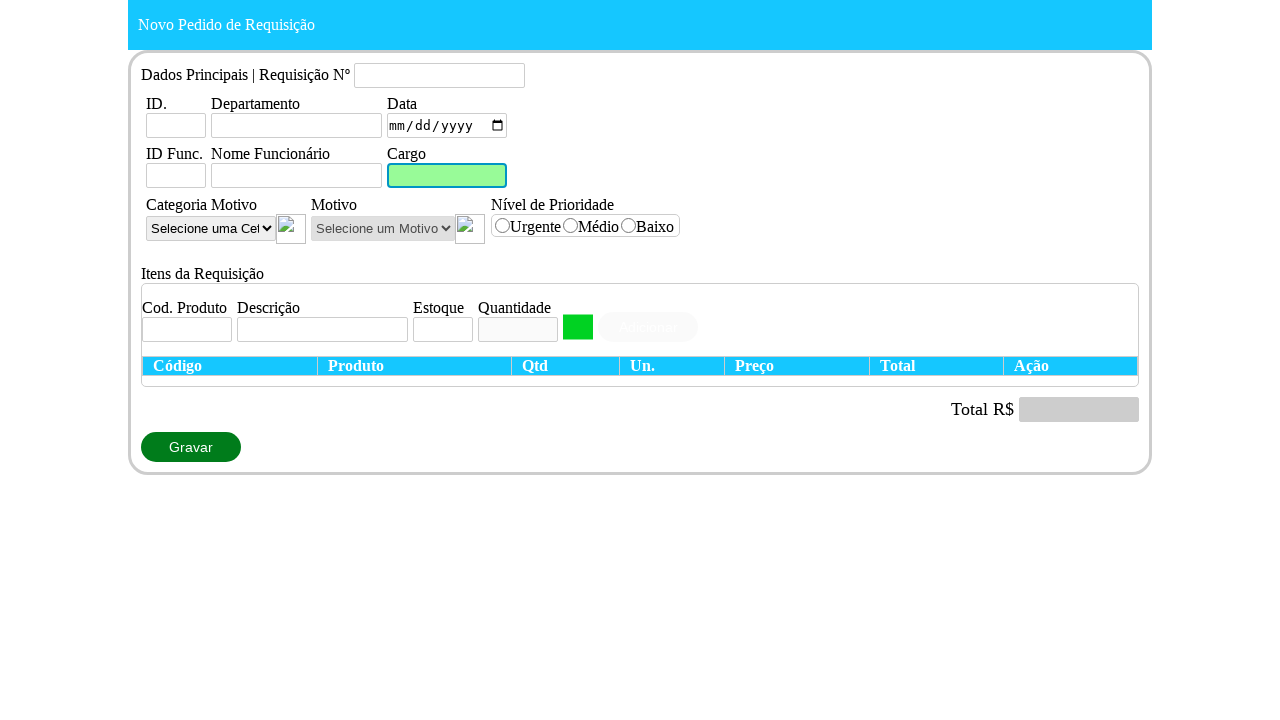

Clicked product code field to focus and trigger green visual feedback at (187, 329) on #CodigoProduto
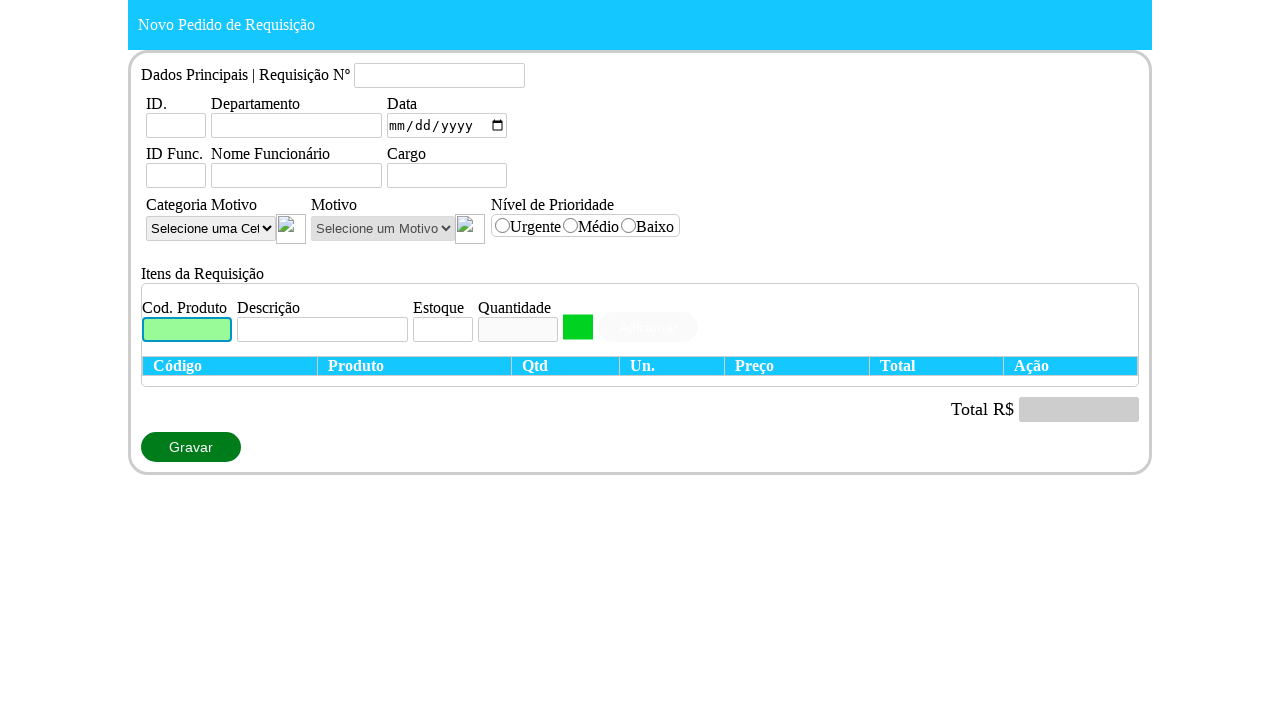

Clicked number input field to focus and trigger green visual feedback at (440, 76) on #inpNumero
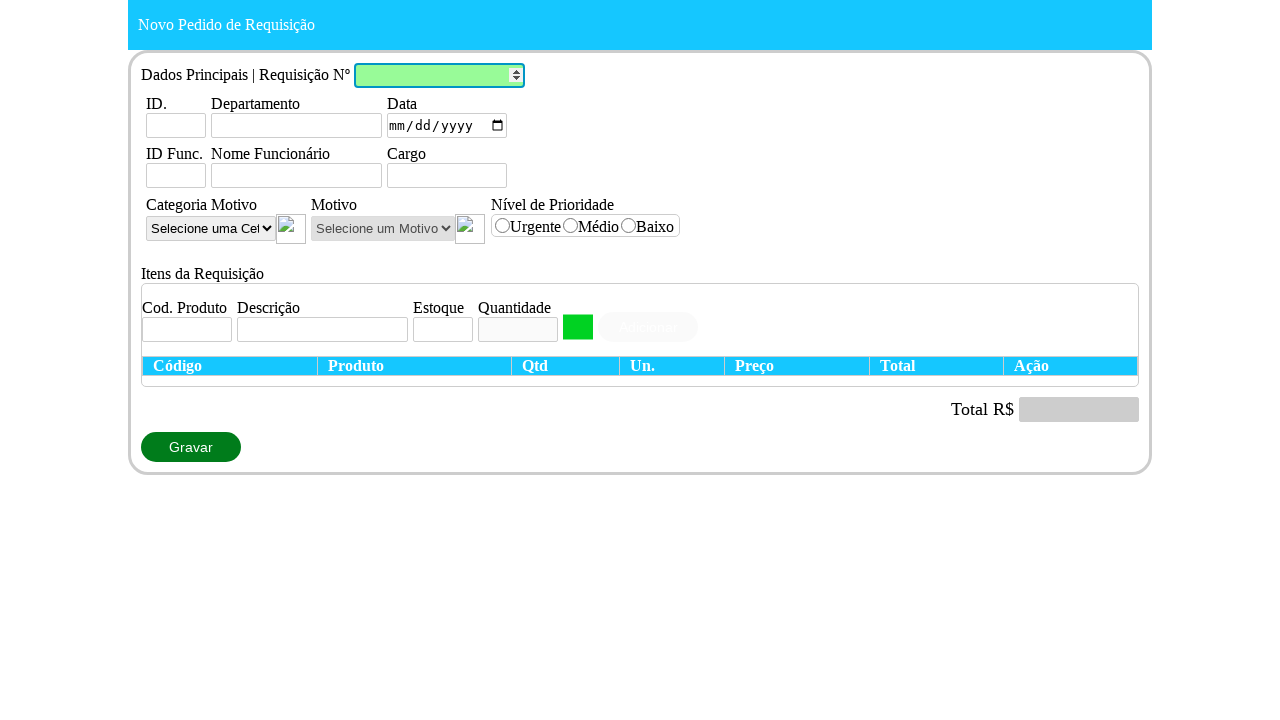

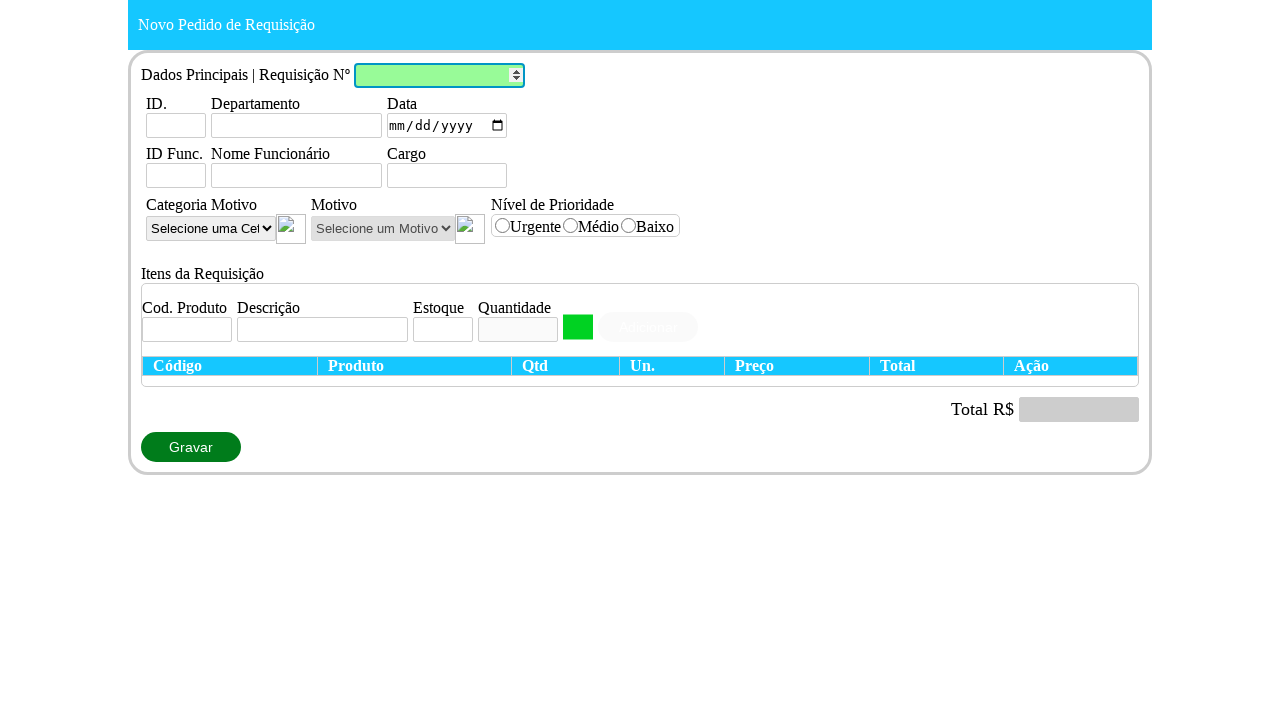